Verifies the subscription feature on the homepage by filling email and submitting the subscription form

Starting URL: https://automationexercise.com/

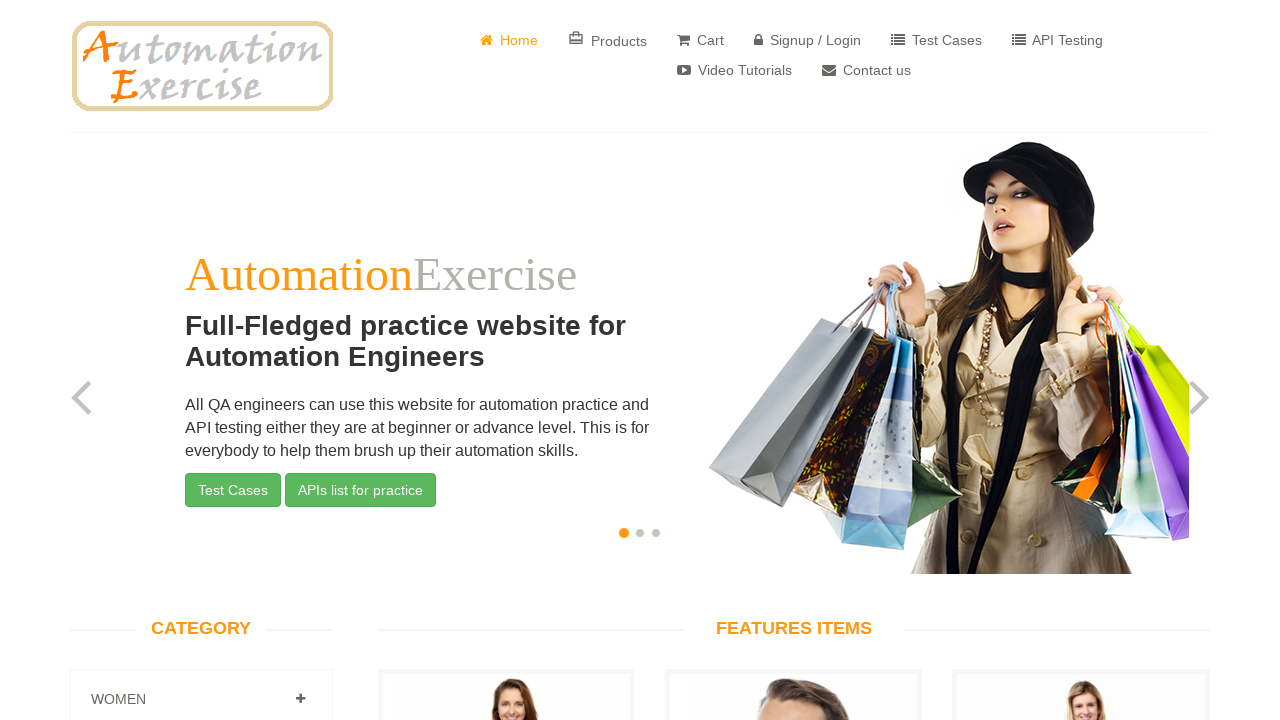

Located footer subscription widget
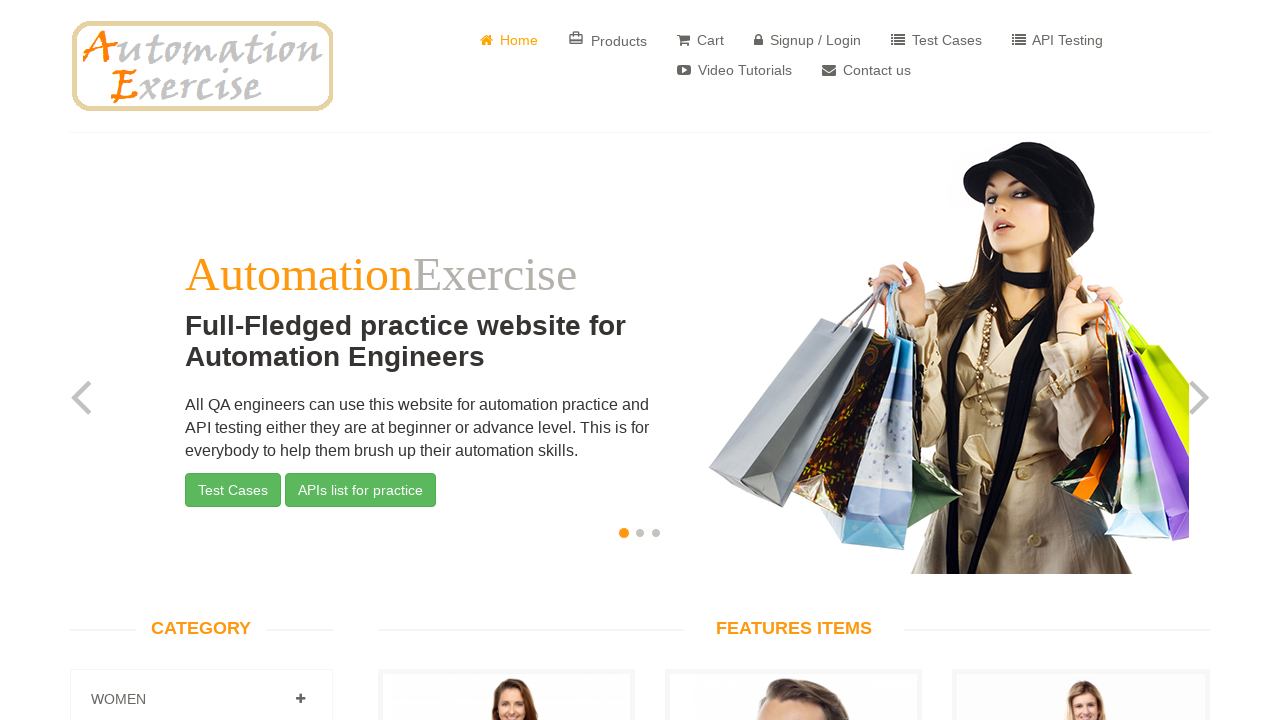

Subscription heading is visible in footer
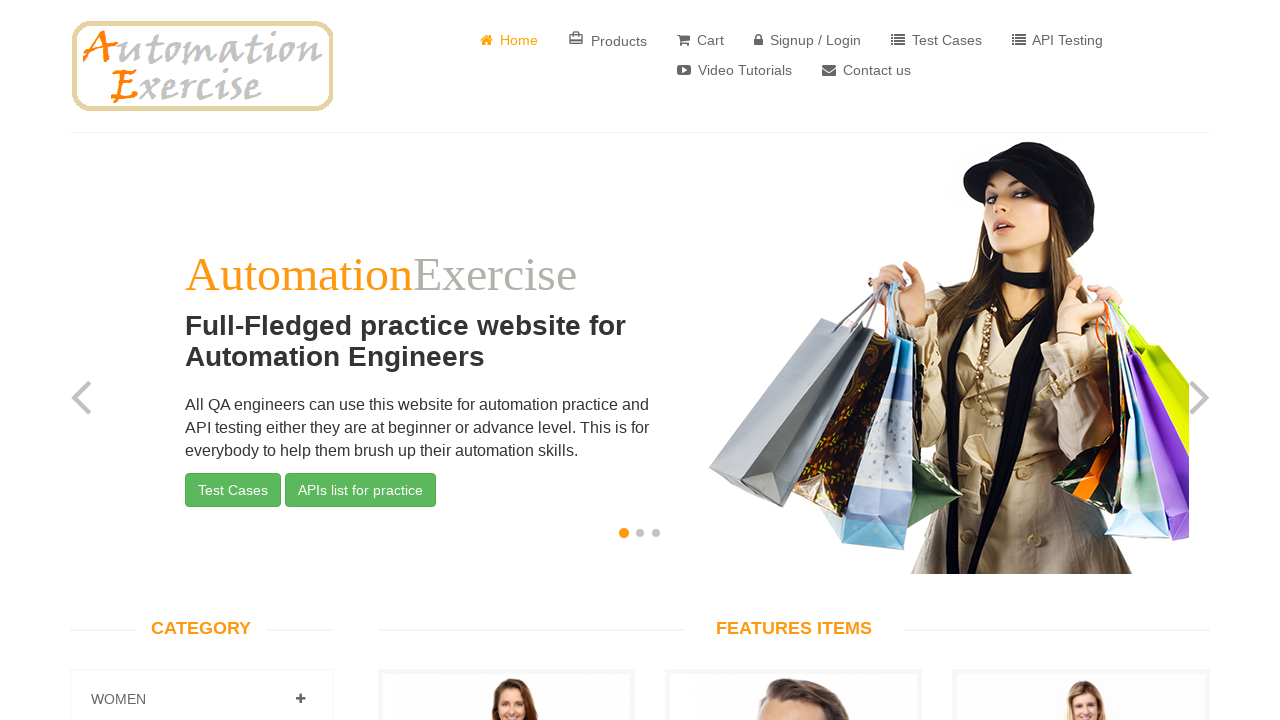

Filled subscription email field with 'subscriber_test@example.com' on div.footer-widget >> internal:role=textbox
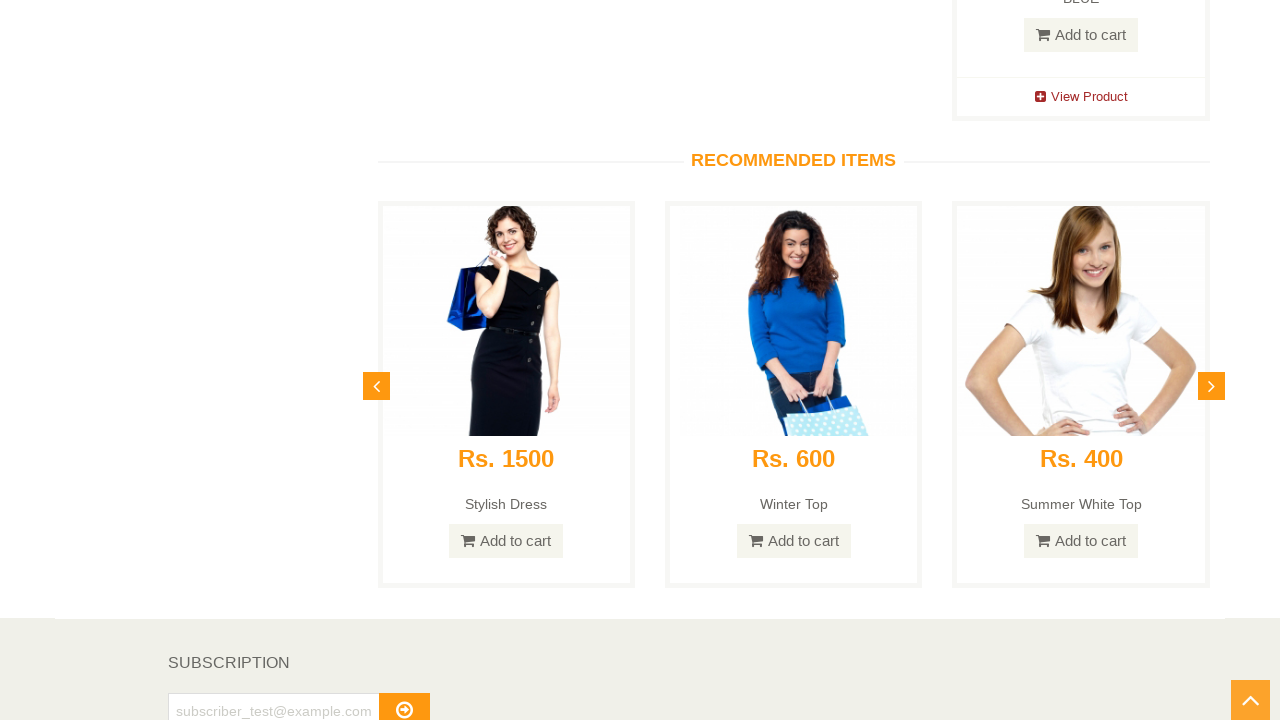

Clicked subscribe button at (404, 702) on div.footer-widget >> internal:role=button
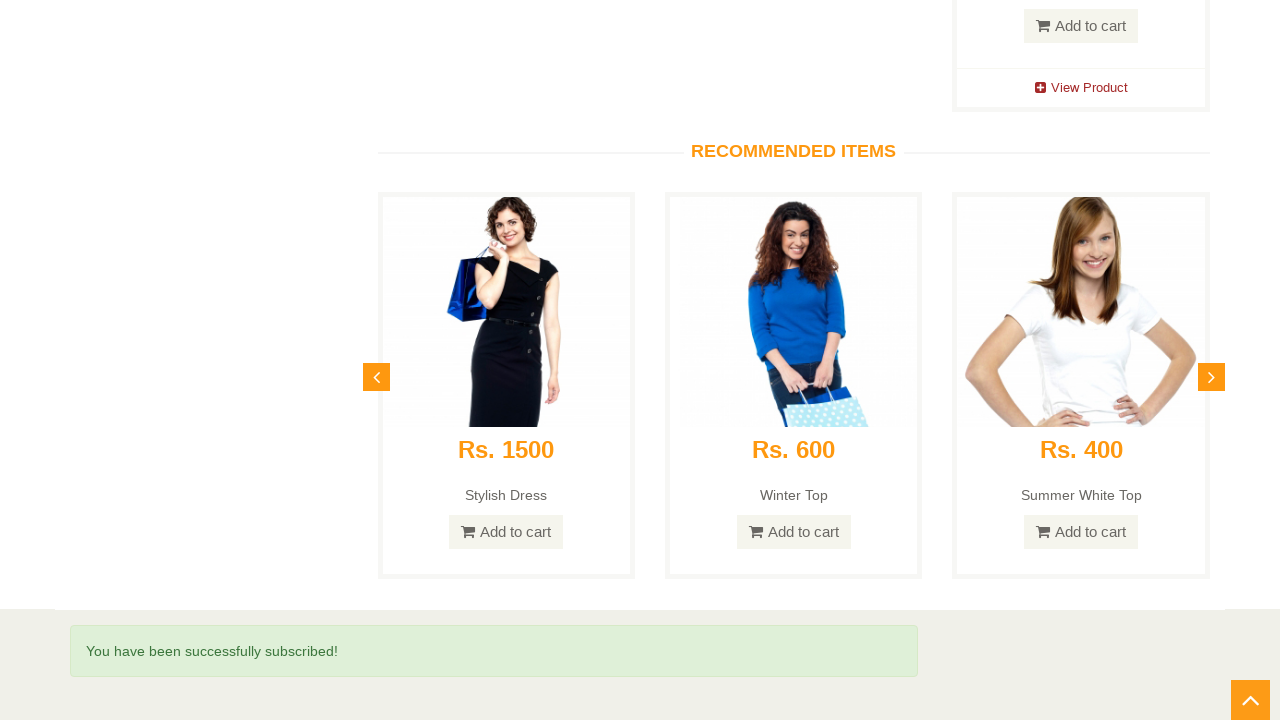

Subscription success message displayed
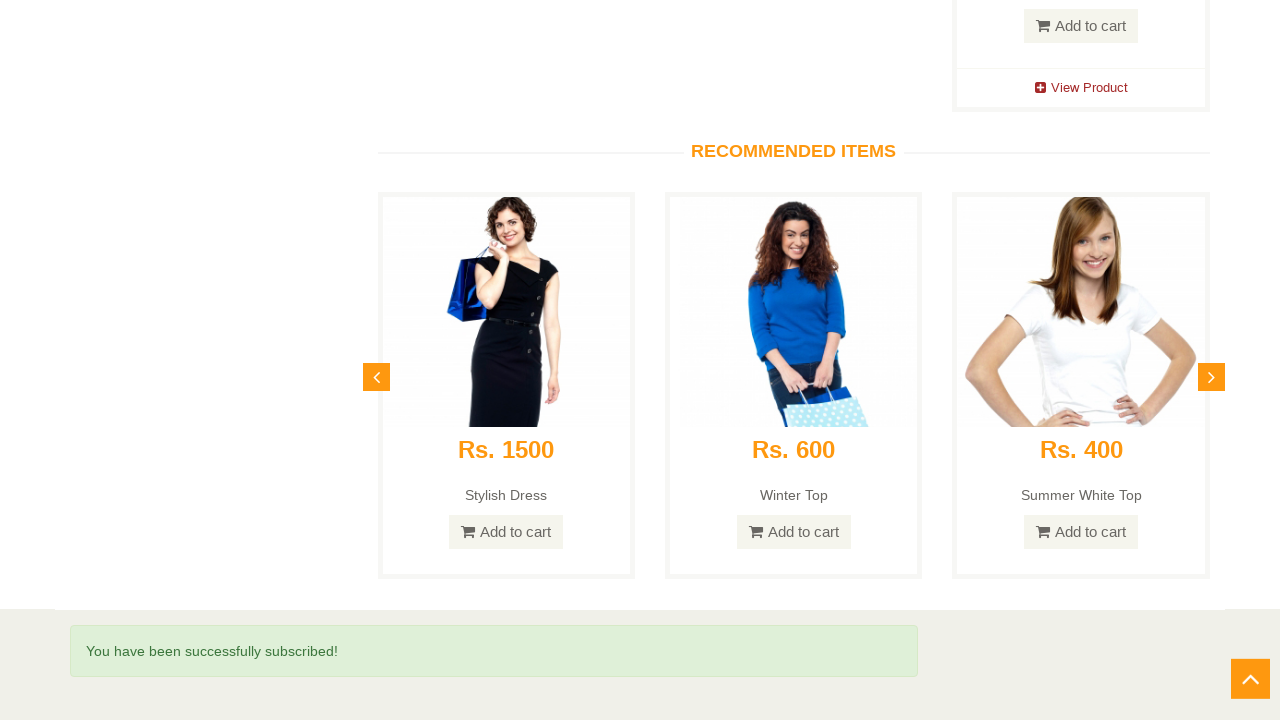

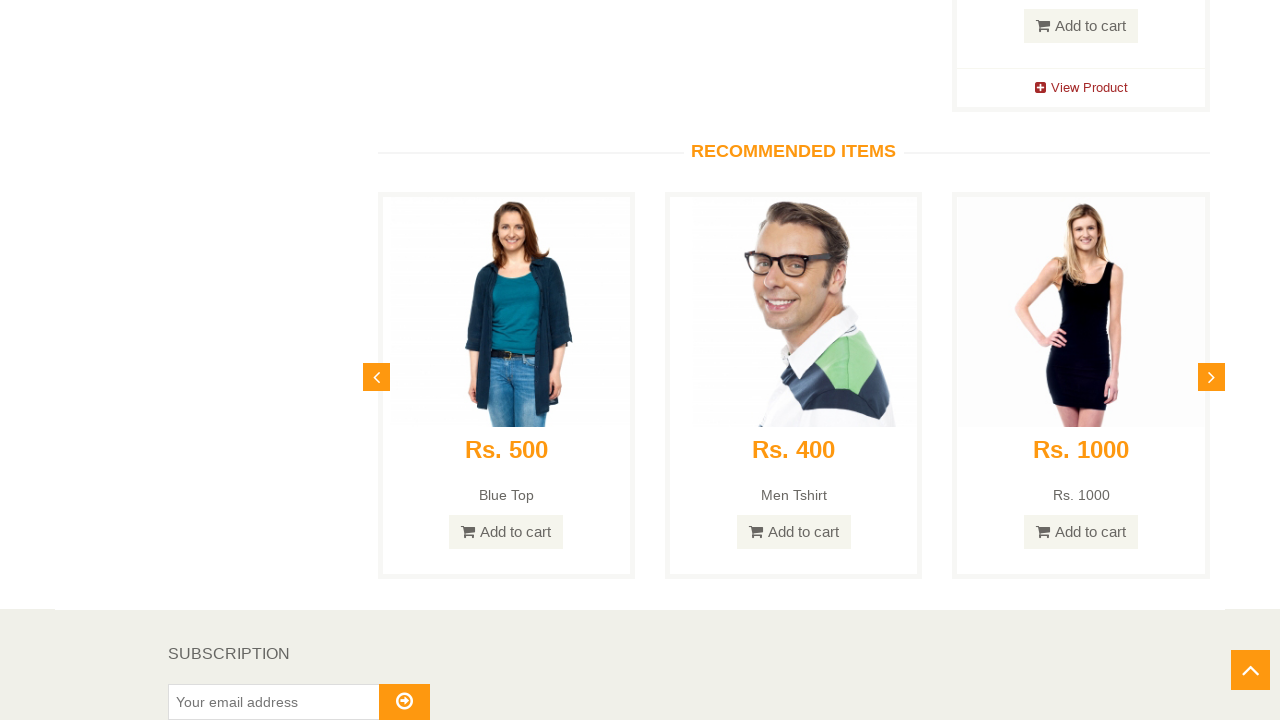